Navigates to a practice form page and verifies that a gender field element exists on the page

Starting URL: https://demoqa.com/automation-practice-form

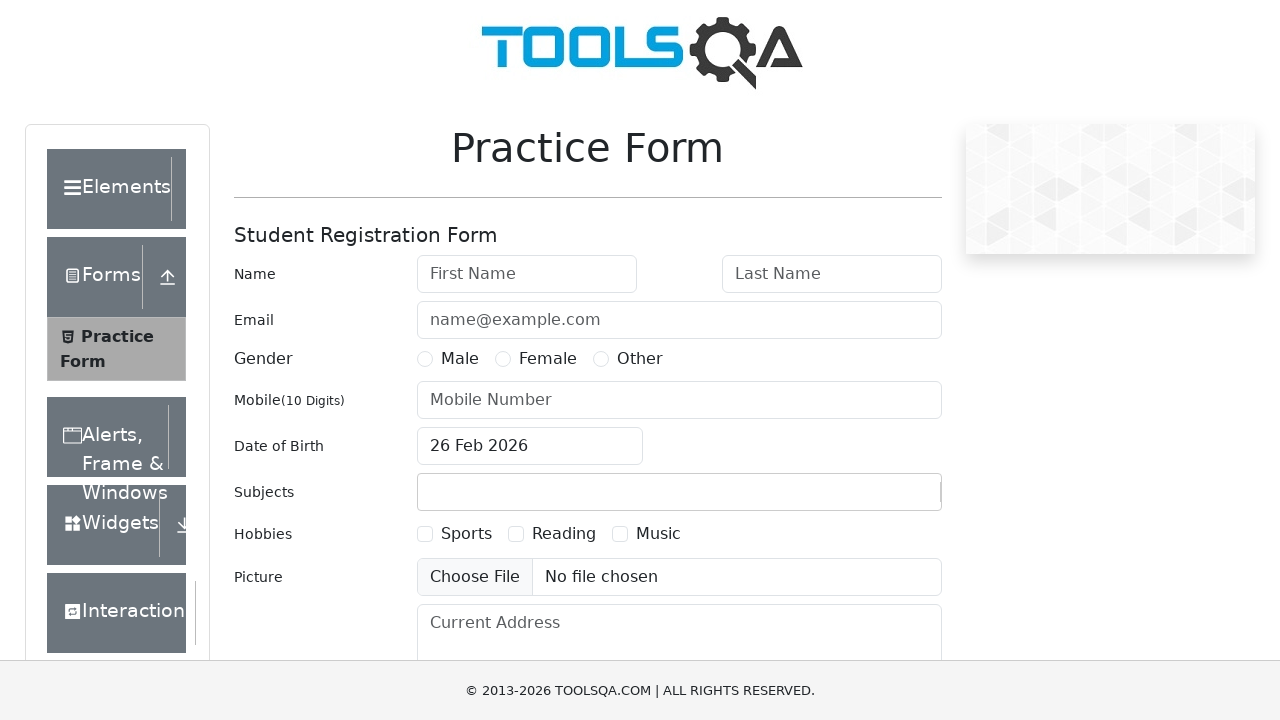

Navigated to automation practice form page
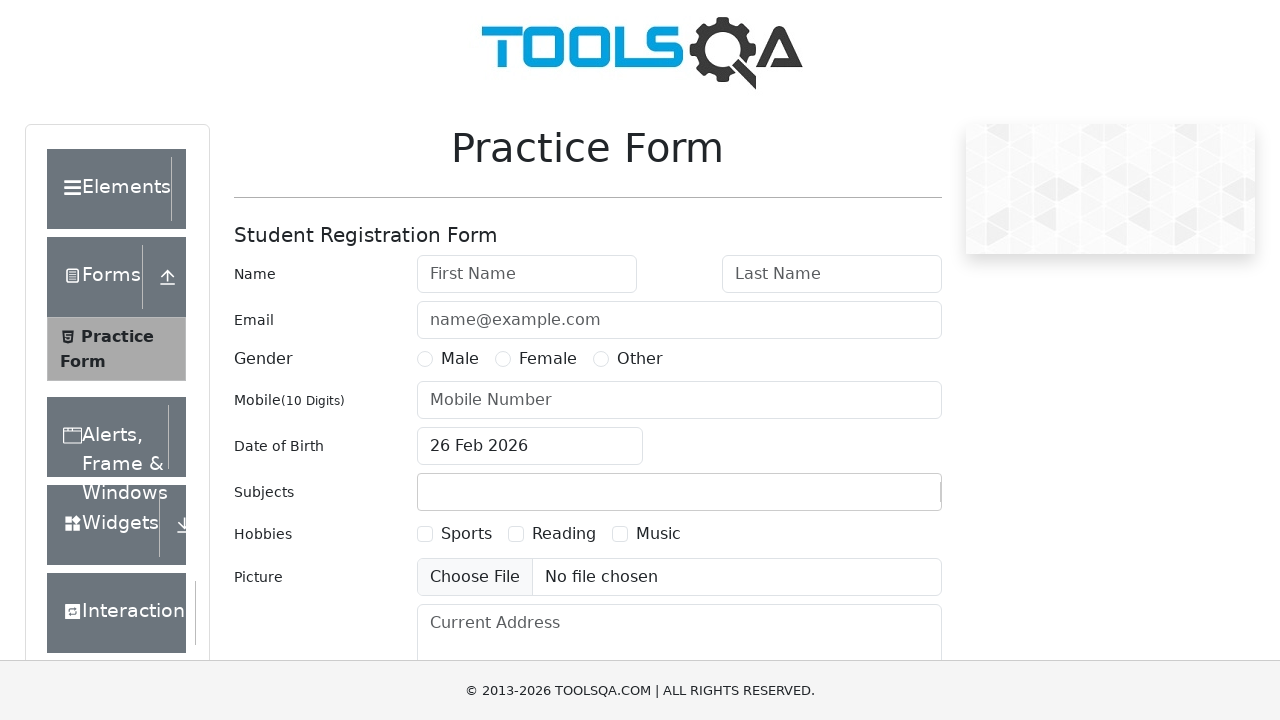

Gender field element found on the page
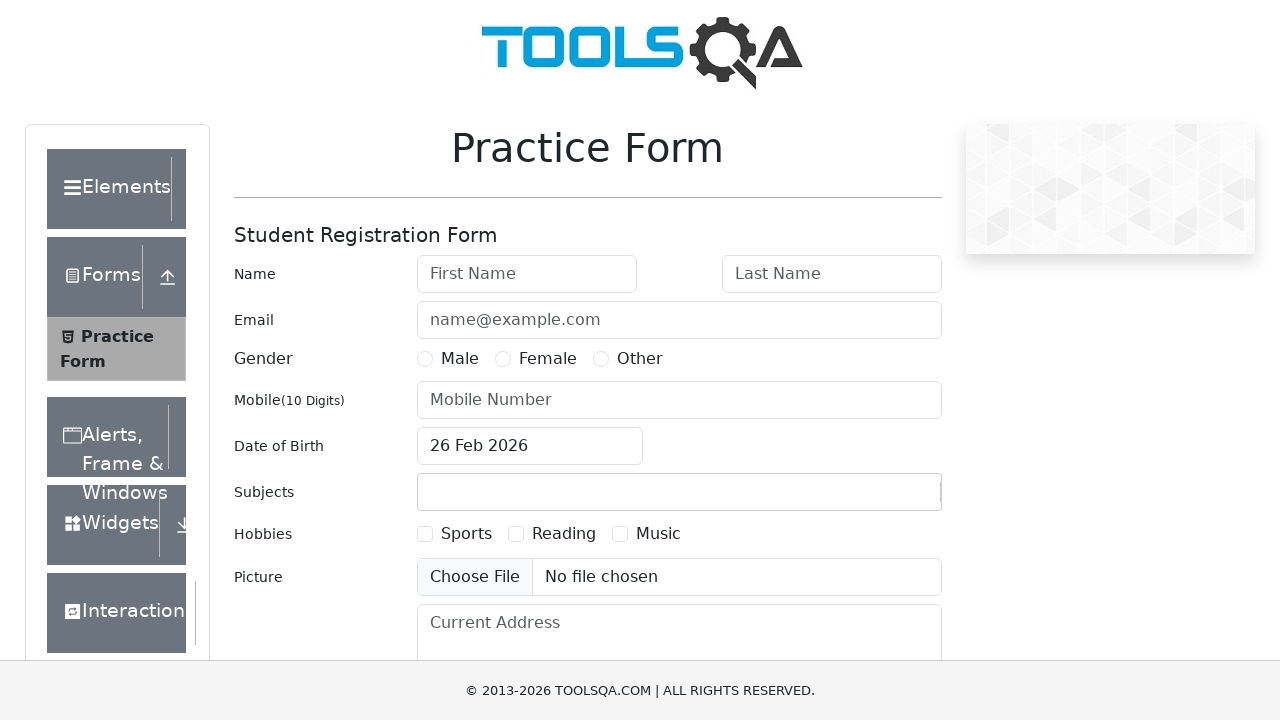

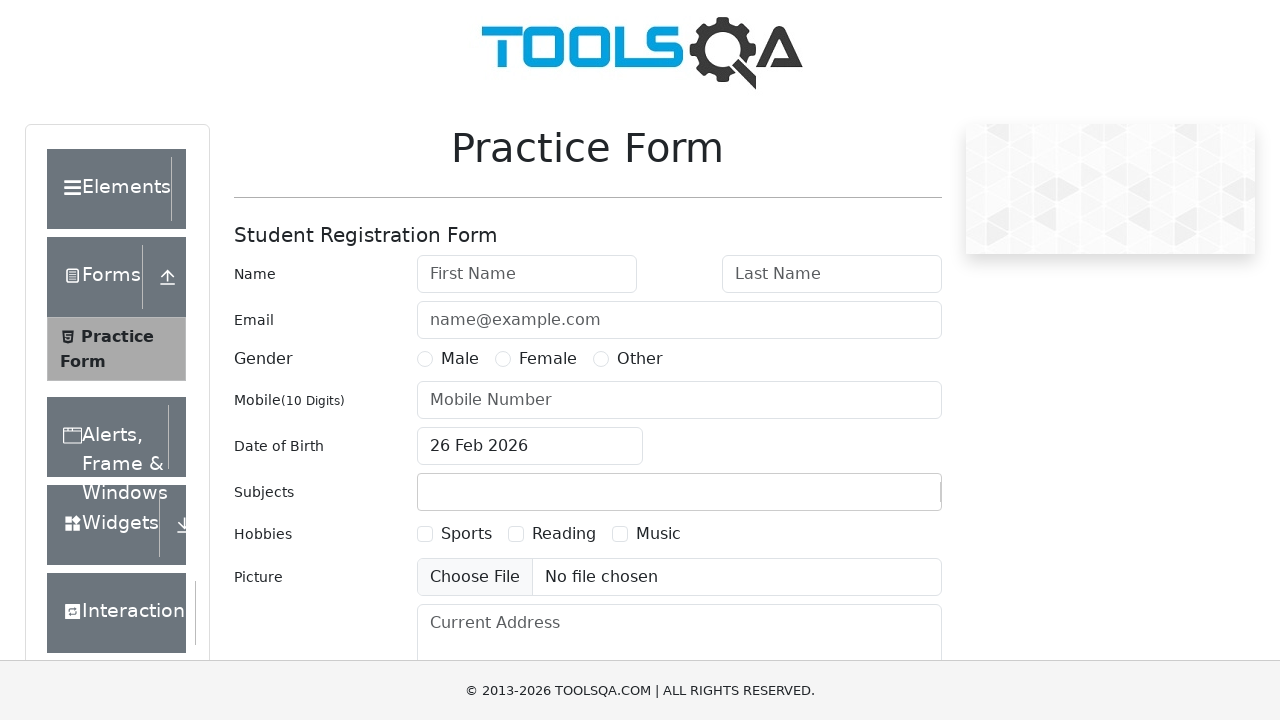